Tests form filling functionality by entering first name, last name, city, and country into various input fields and submitting the form.

Starting URL: http://suninjuly.github.io/simple_form_find_task.html

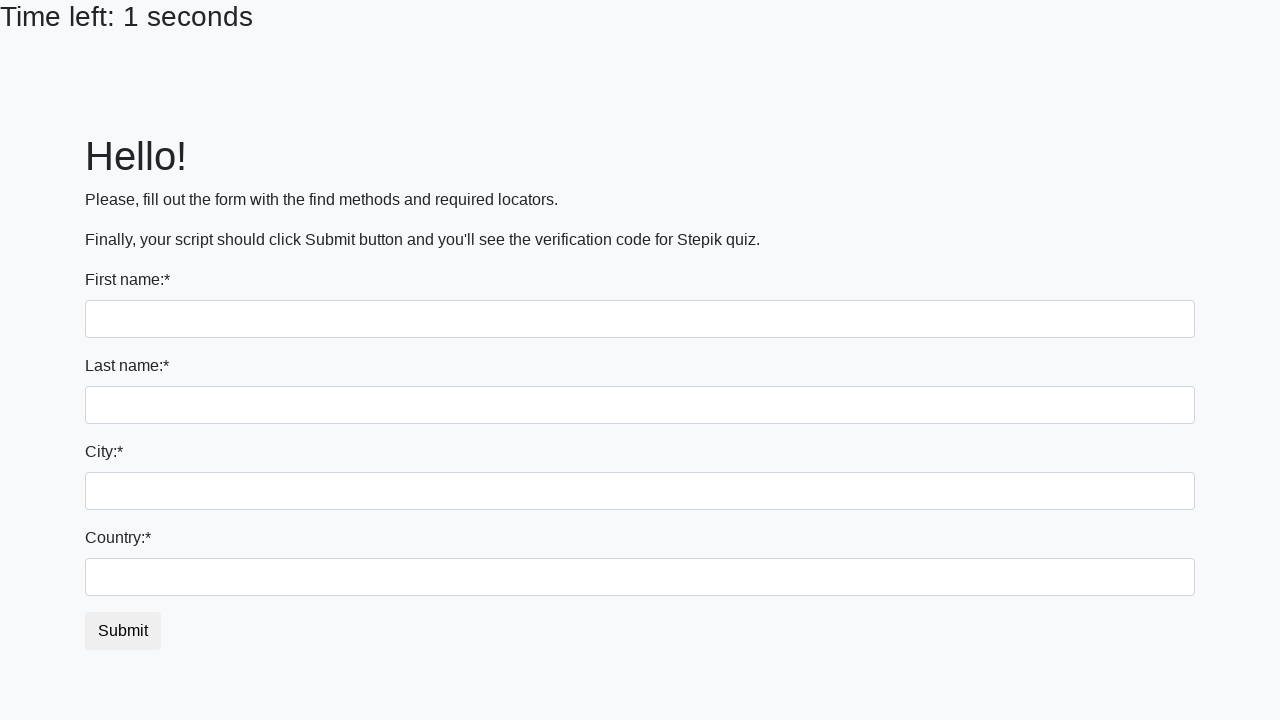

Filled first name field with 'Ivan' on input
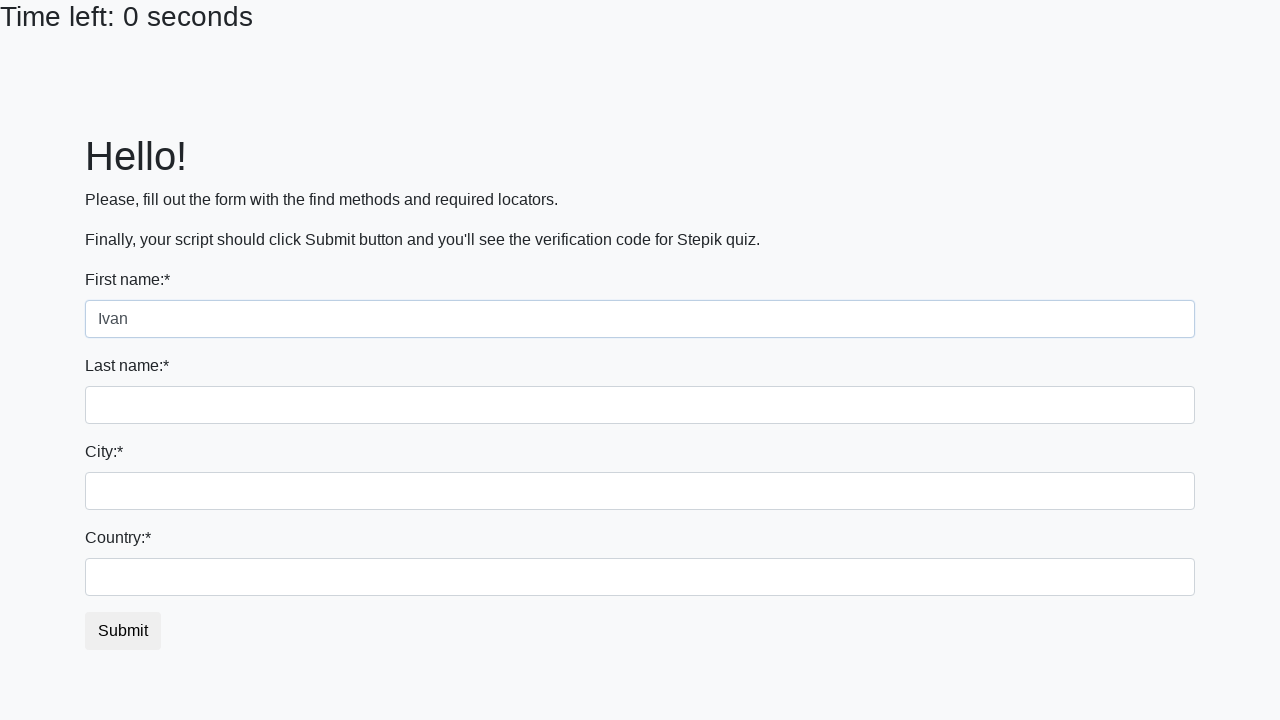

Filled last name field with 'Petrov' on input[name='last_name']
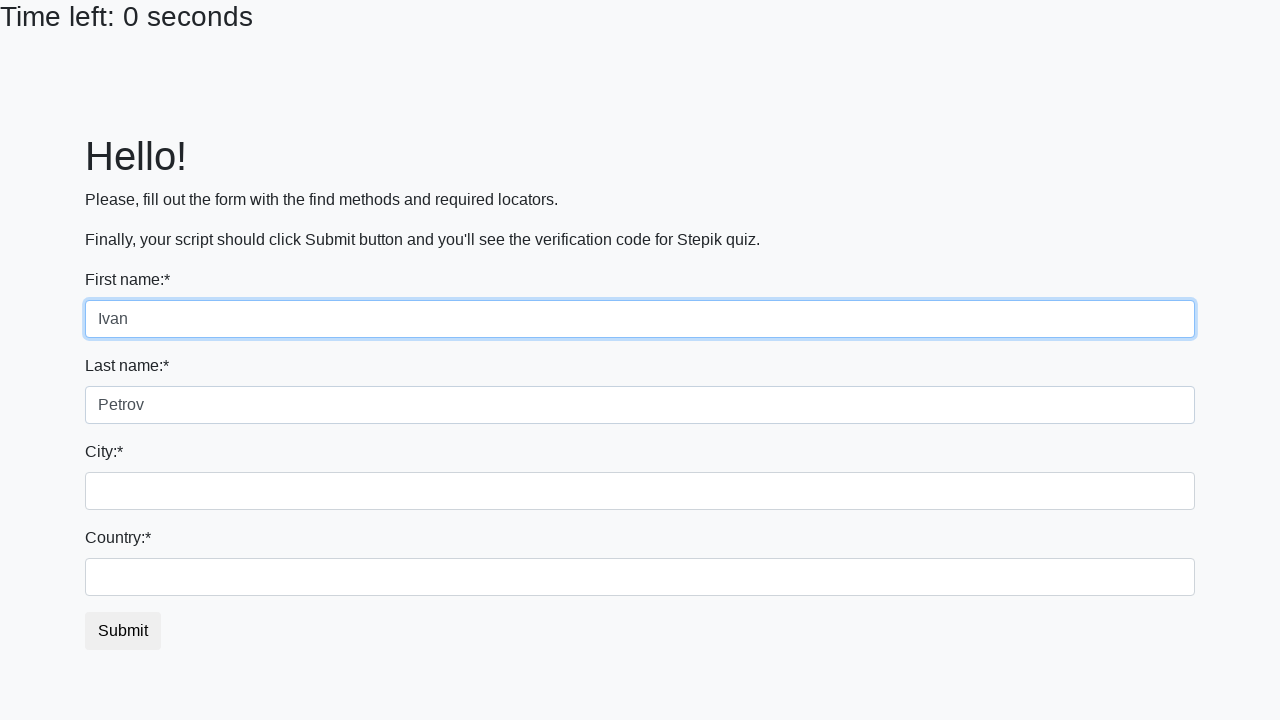

Filled city field with 'Smolensk' on .city
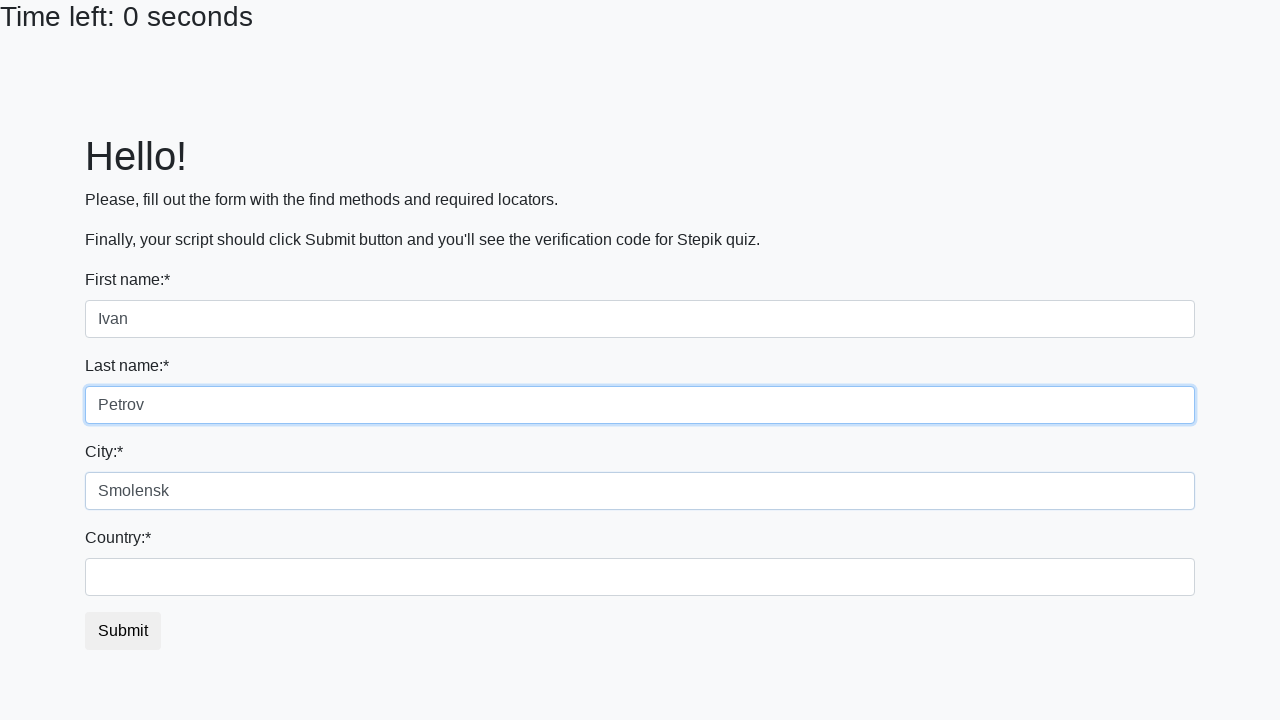

Filled country field with 'Russia' on #country
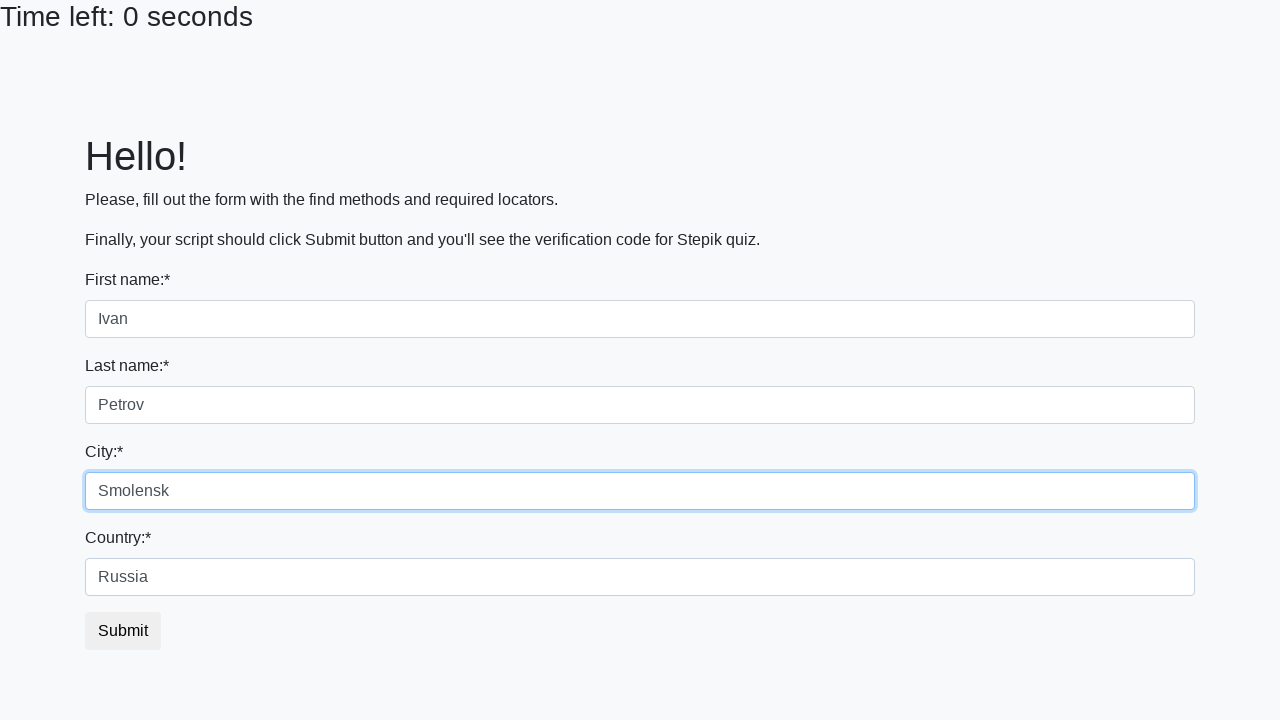

Clicked submit button to submit the form at (123, 631) on button.btn
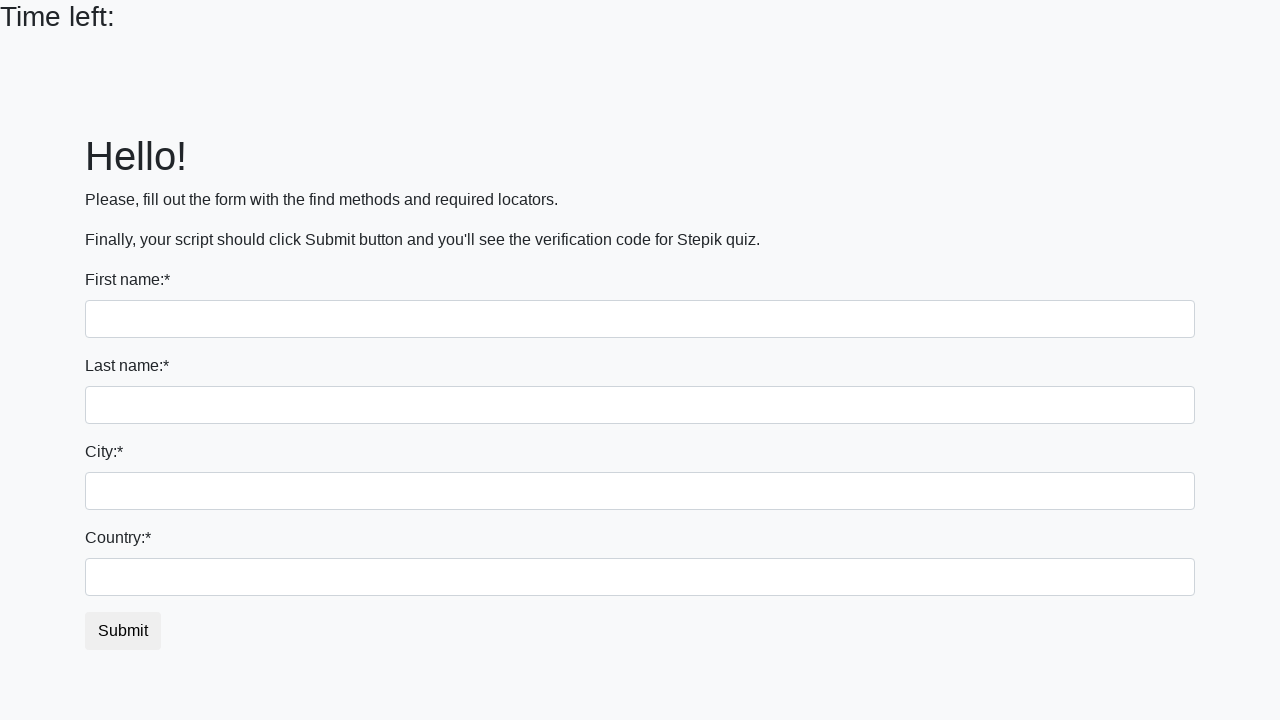

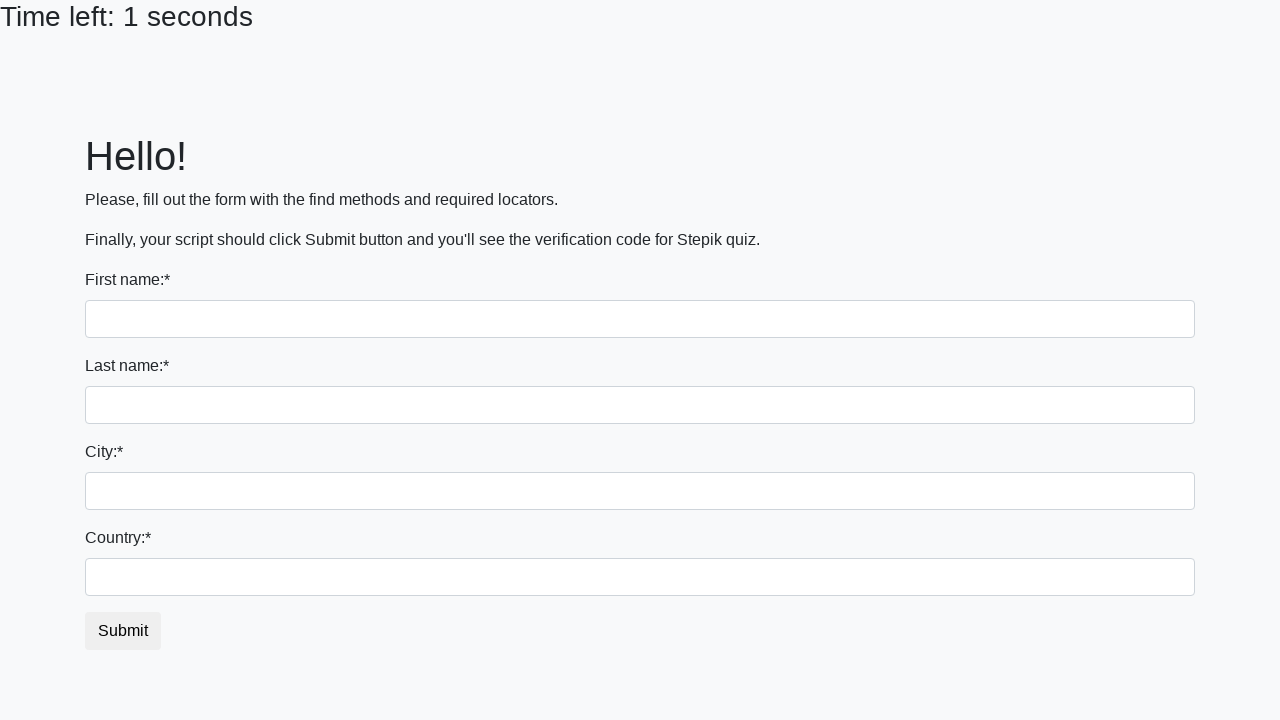